Navigates to a specific vehicle listing page on a Brazilian car dealership website and clicks on a button/link element (likely a contact or inquiry button).

Starting URL: https://alvoradaveiculos.com.br/carros/jeep/compass-limited-2-0-4x4-diesel-16v-aut/2021/354228

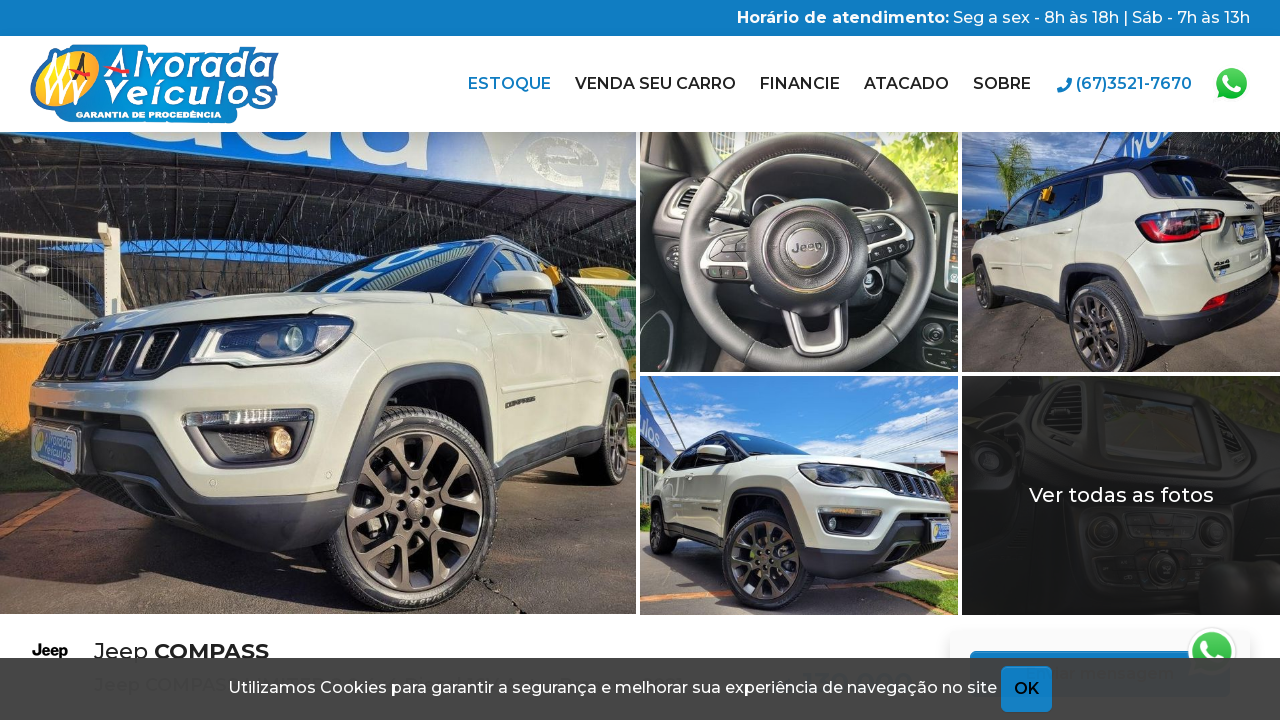

Navigated to Jeep Compass vehicle listing page on Alvorada Veículos website
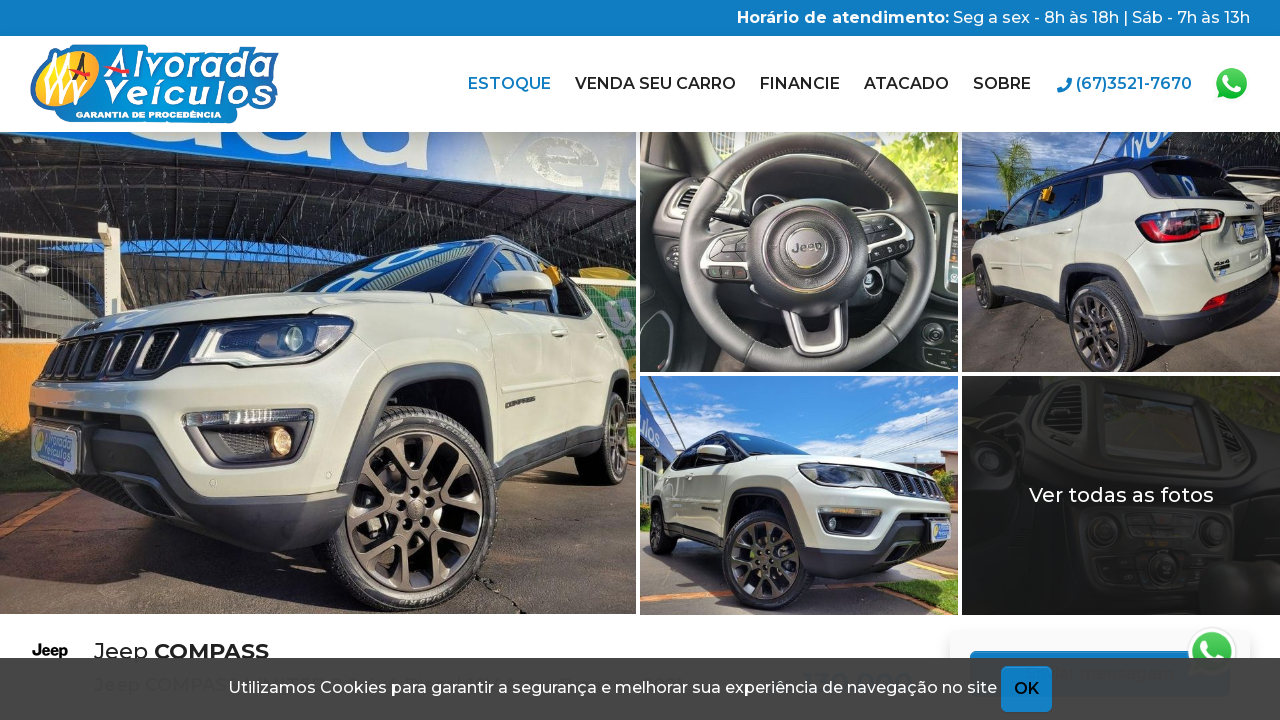

Clicked contact/inquiry button on vehicle listing page at (1121, 495) on xpath=/html/body/div[3]/div[1]/div[5]/a
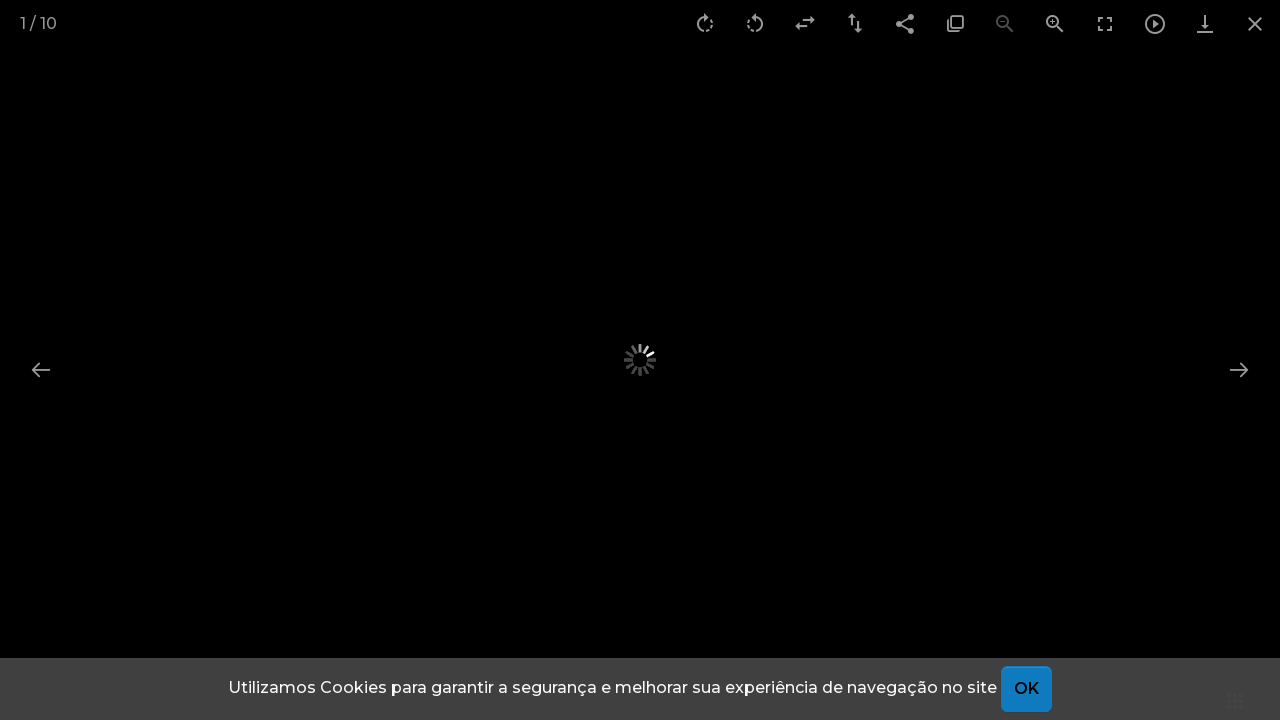

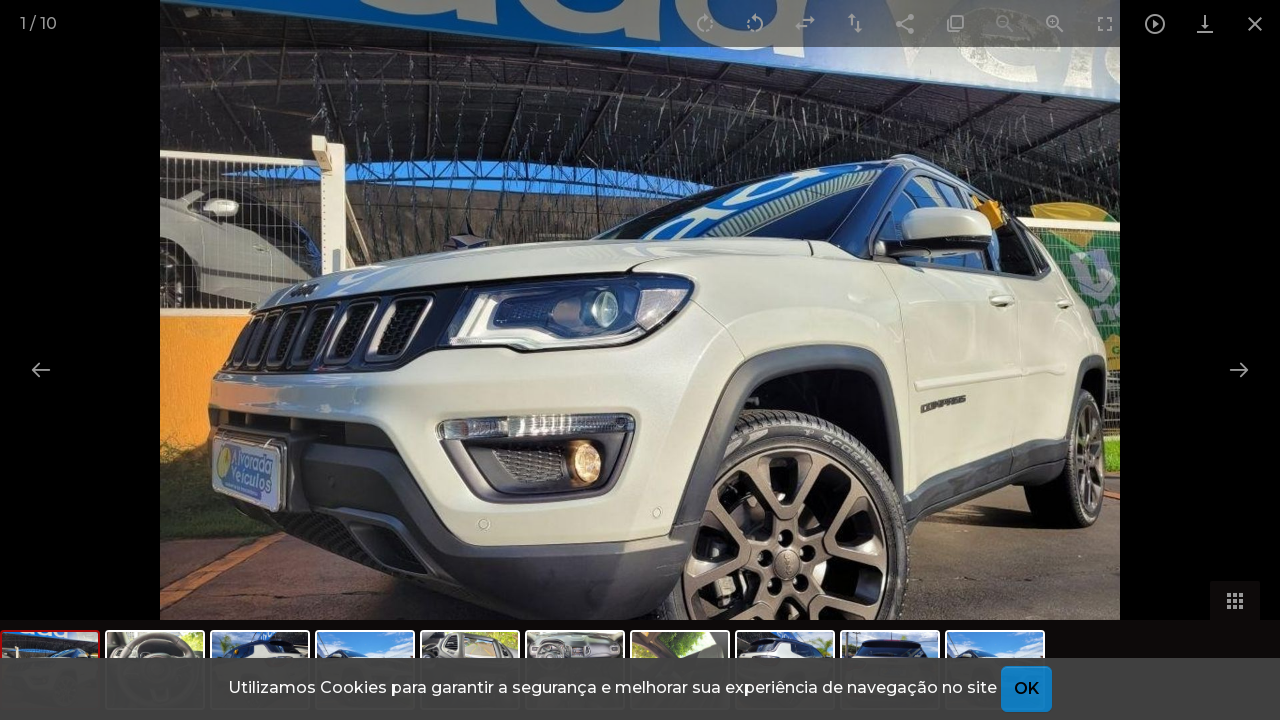